Tests checkbox interaction by scrolling to checkboxes and randomly selecting 2 different checkboxes out of 4 available options (passport, student ID, voter card, driving license).

Starting URL: https://proleed.academy/exercises/selenium/automation-practice-form-with-radio-button-check-boxes-and-drop-down.php

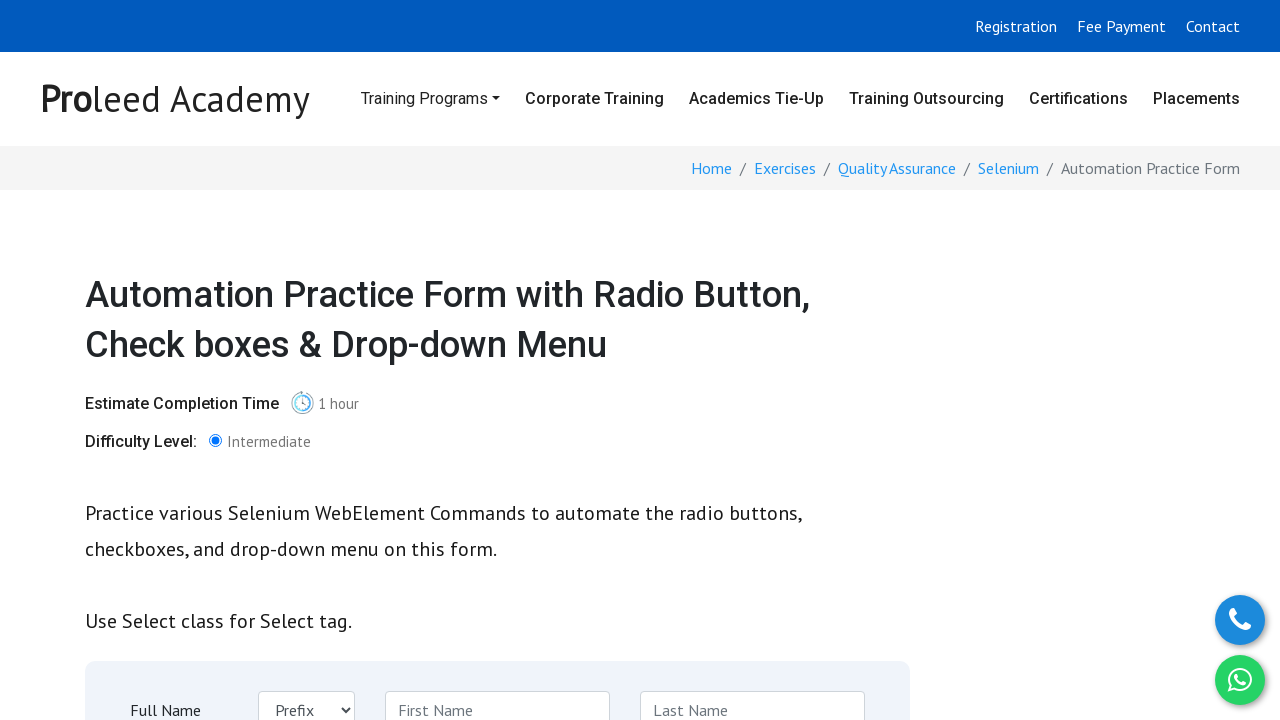

Navigated to automation practice form URL
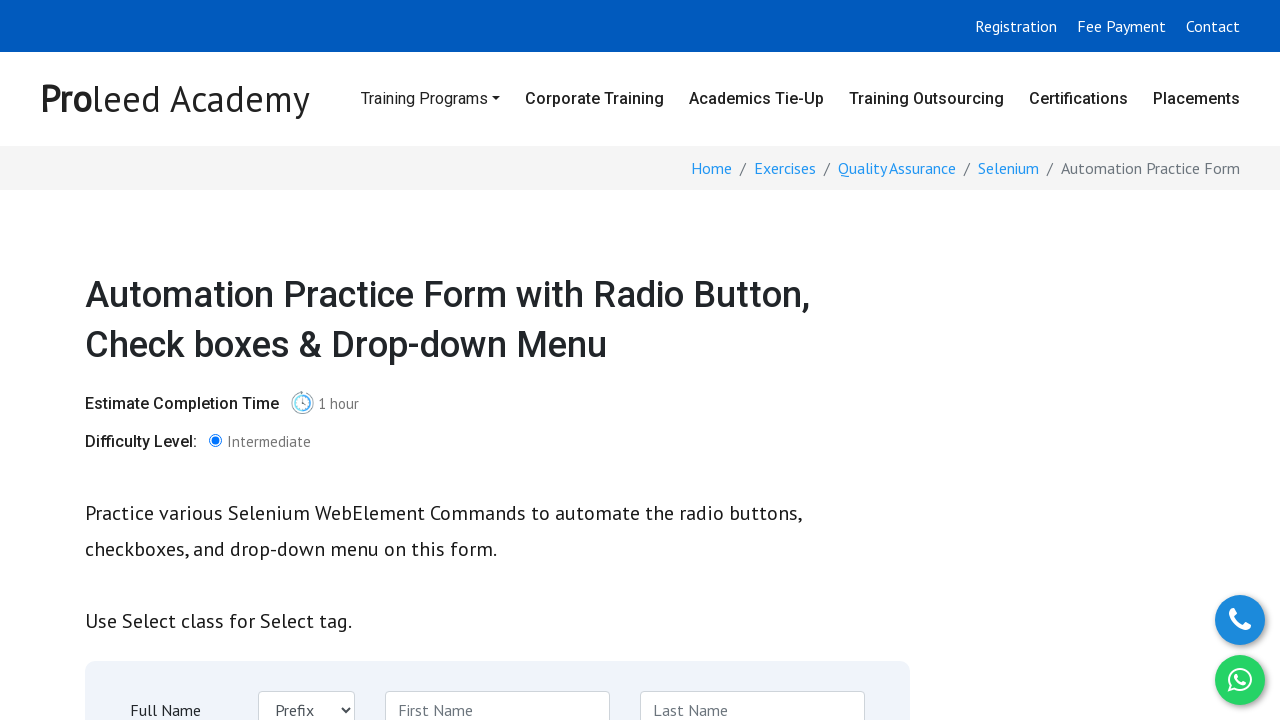

First checkbox (passport) became visible
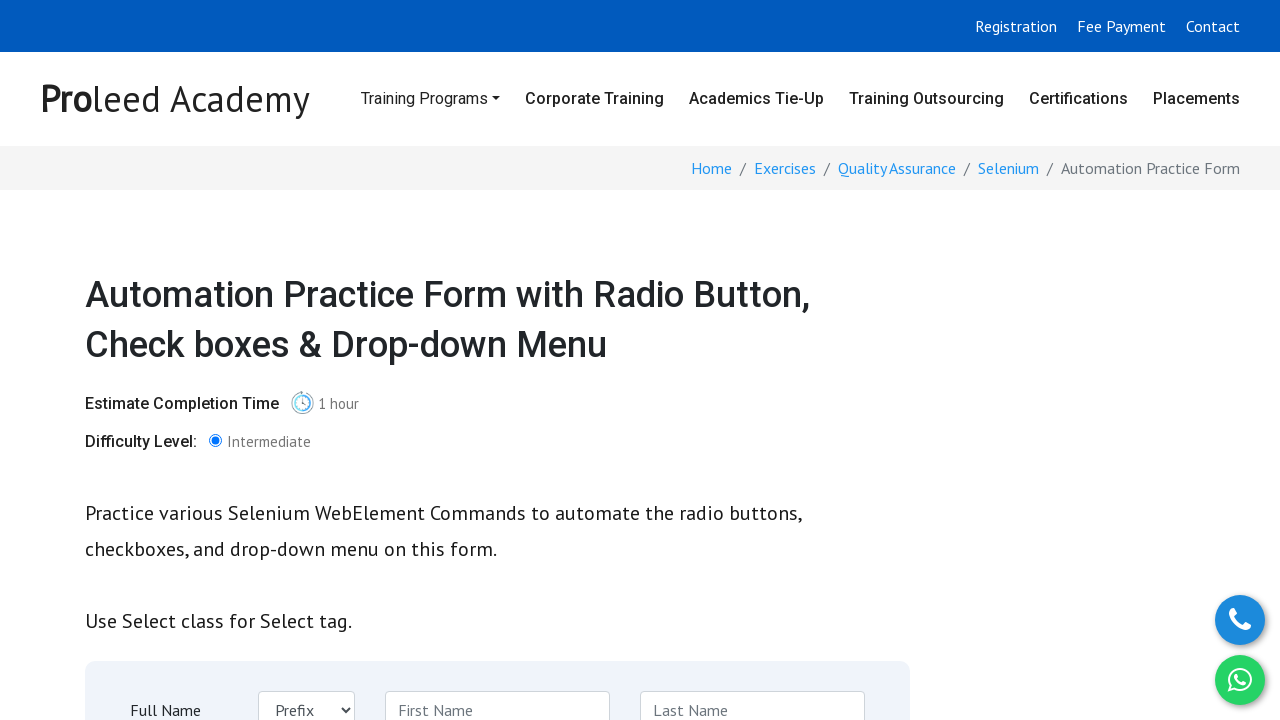

Randomly selected 2 checkboxes: drivinglicense and passport
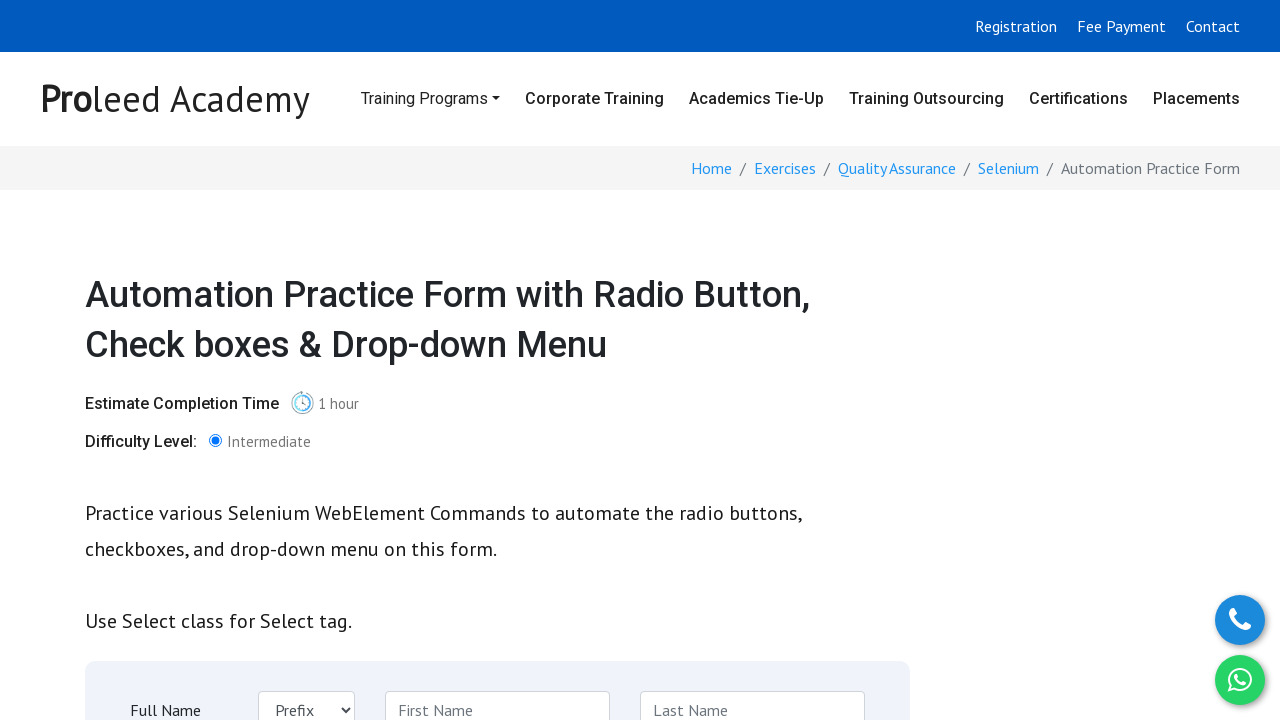

Scrolled to checkbox: drivinglicense
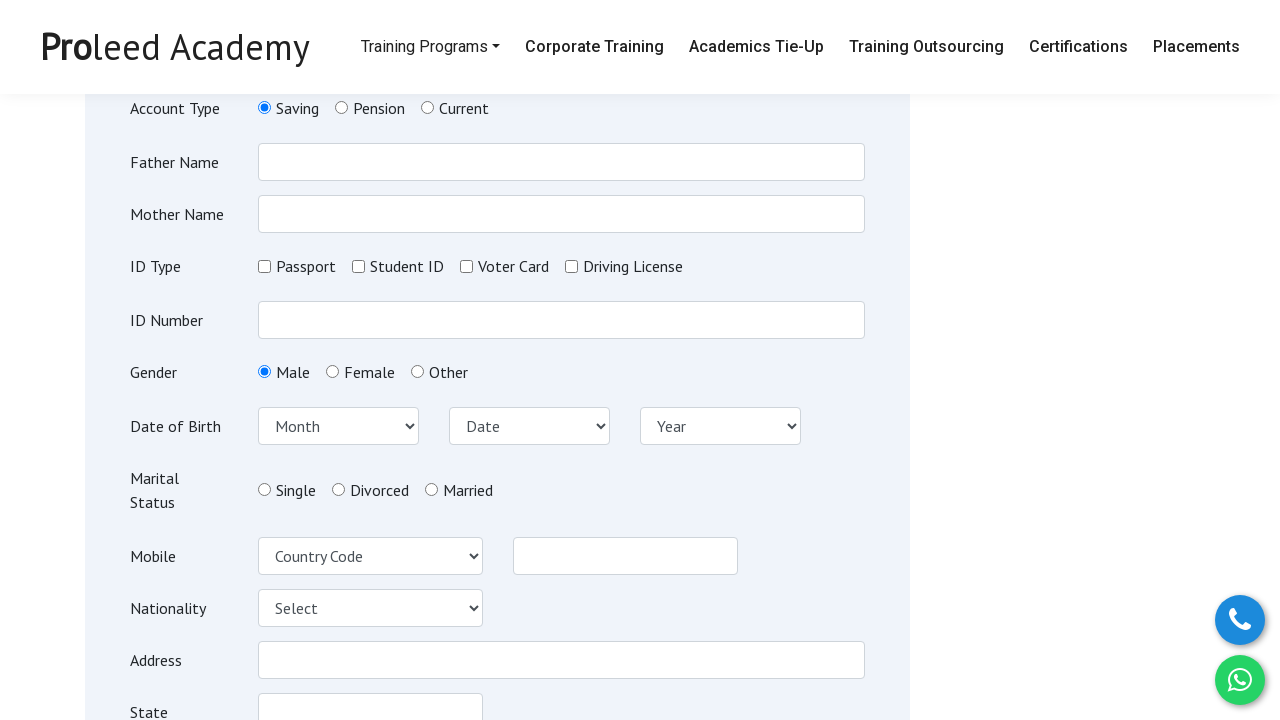

Clicked first selected checkbox: drivinglicense at (571, 266) on #drivinglicense
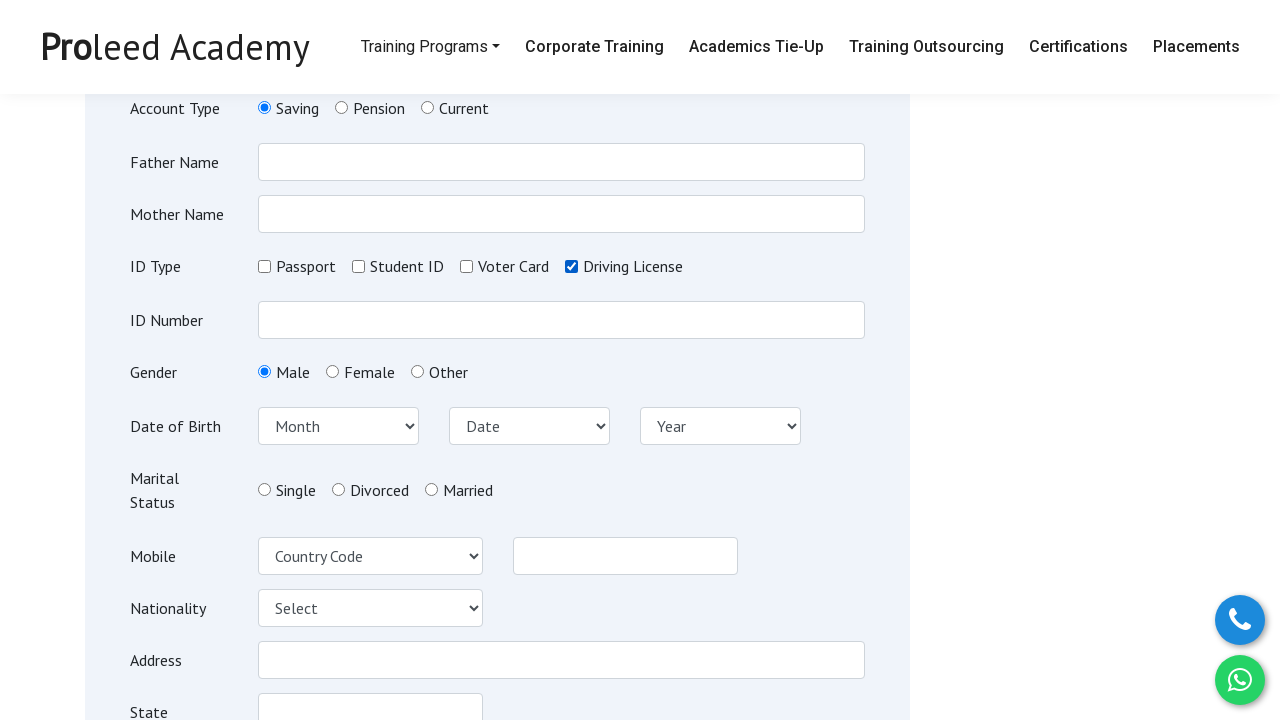

Clicked second selected checkbox: passport at (264, 266) on #passport
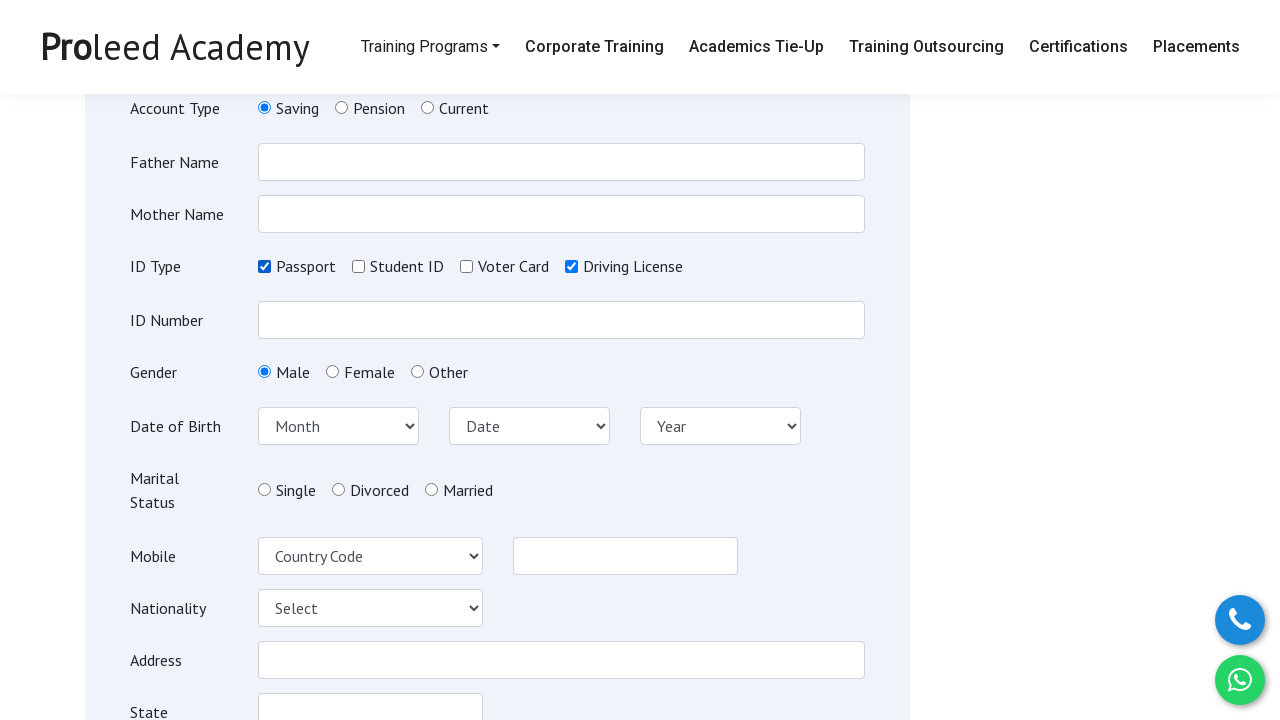

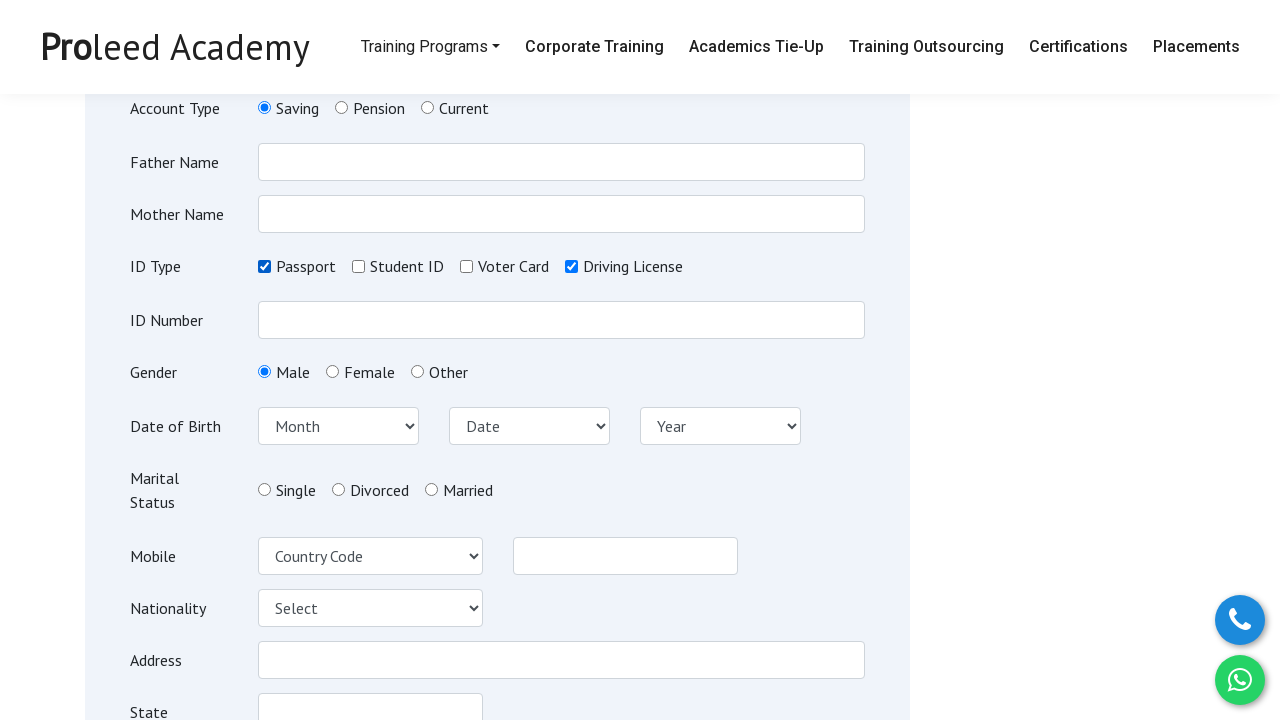